Tests filling out a complete practice form on DemoQA including personal information, gender selection, date of birth, subjects, hobbies, file upload, address, and state/city selection, then submits the form.

Starting URL: https://demoqa.com/automation-practice-form

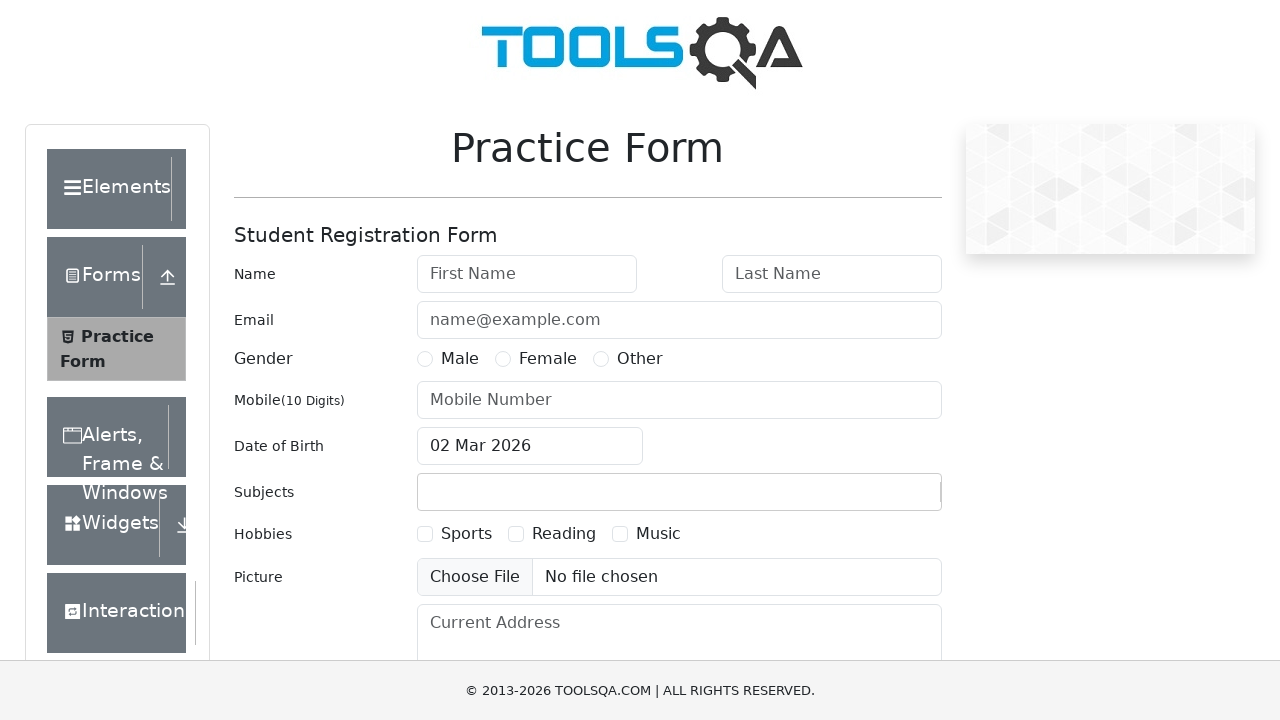

Clicked first name input field at (527, 274) on #firstName
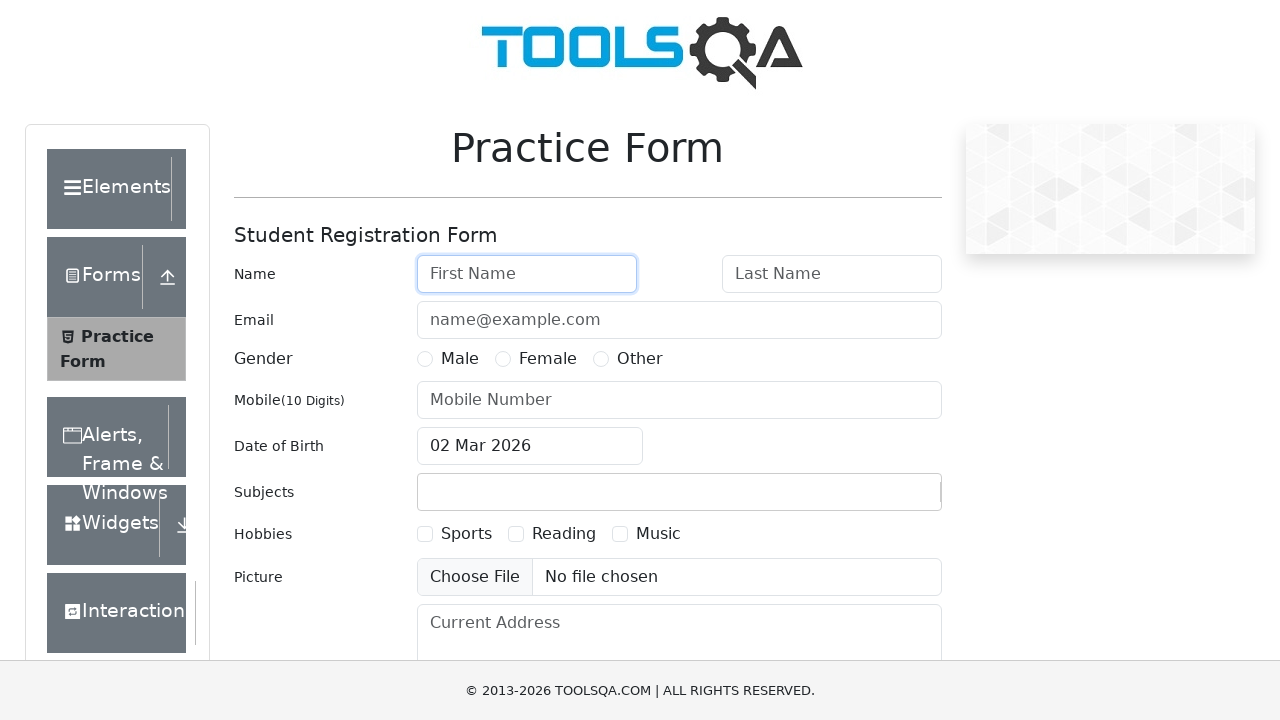

Filled first name with 'Ania' on #firstName
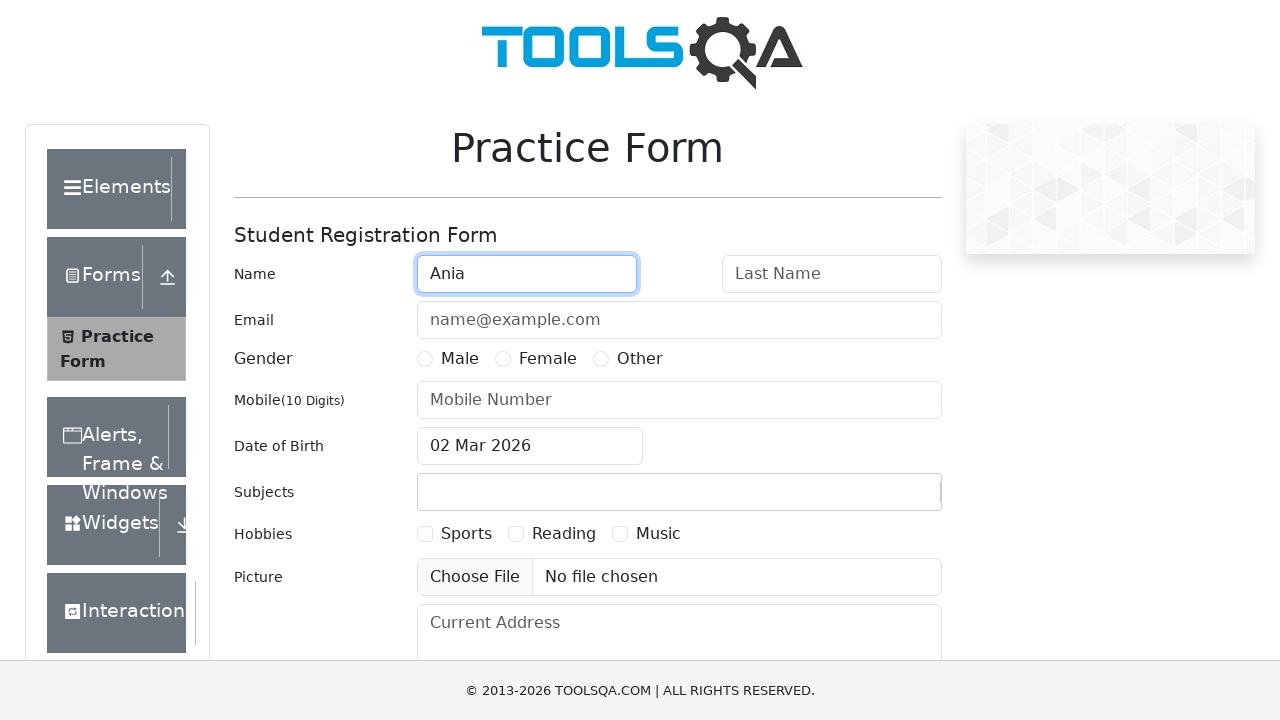

Clicked last name input field at (832, 274) on #lastName
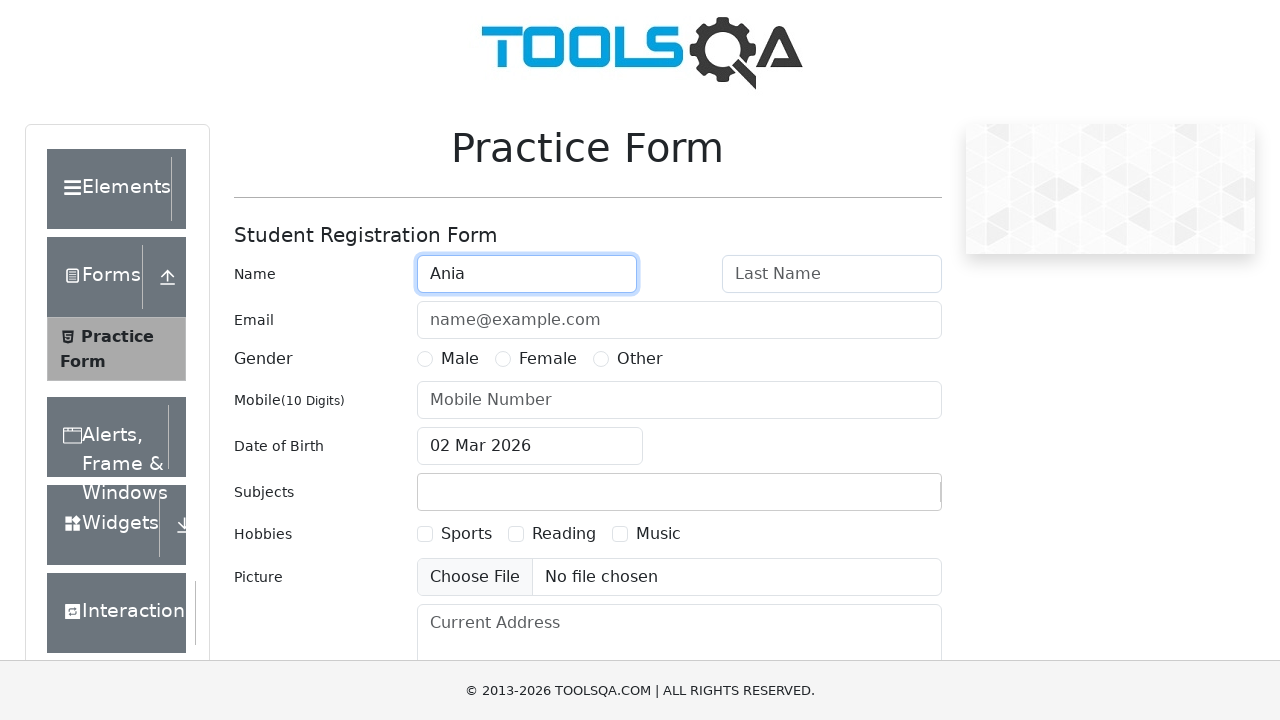

Filled last name with 'AJR' on #lastName
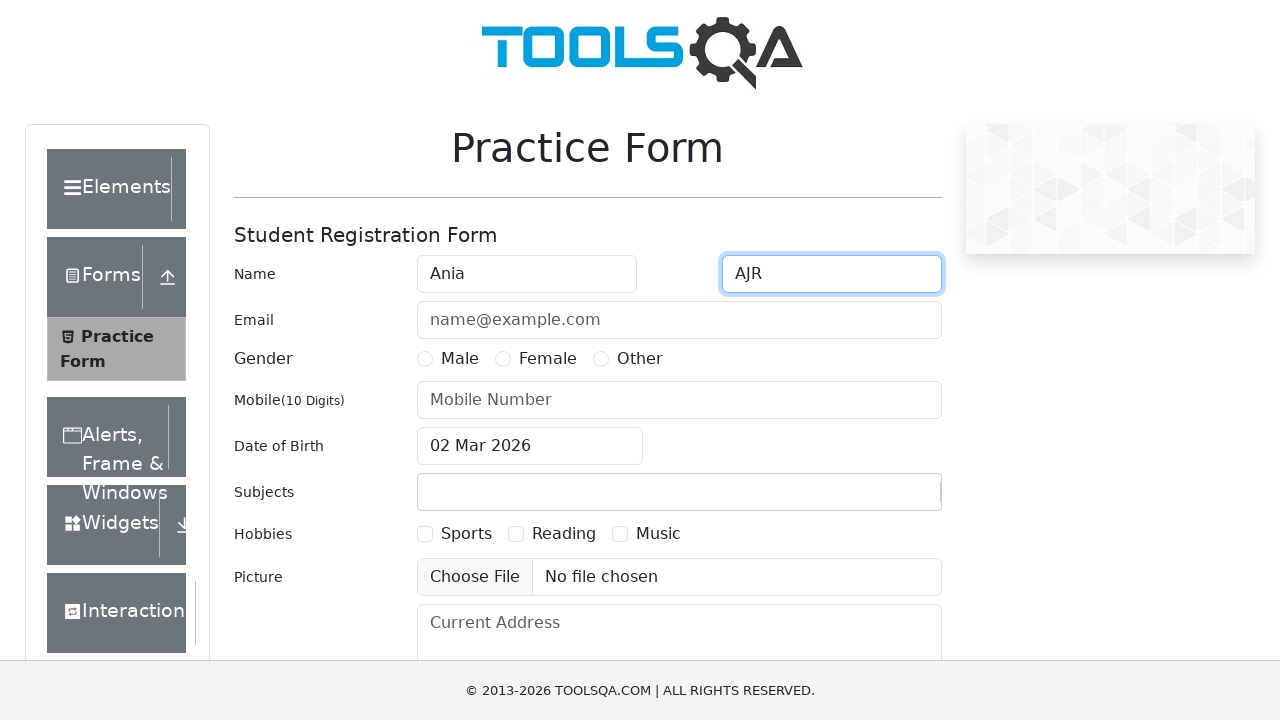

Clicked email input field at (679, 320) on #userEmail
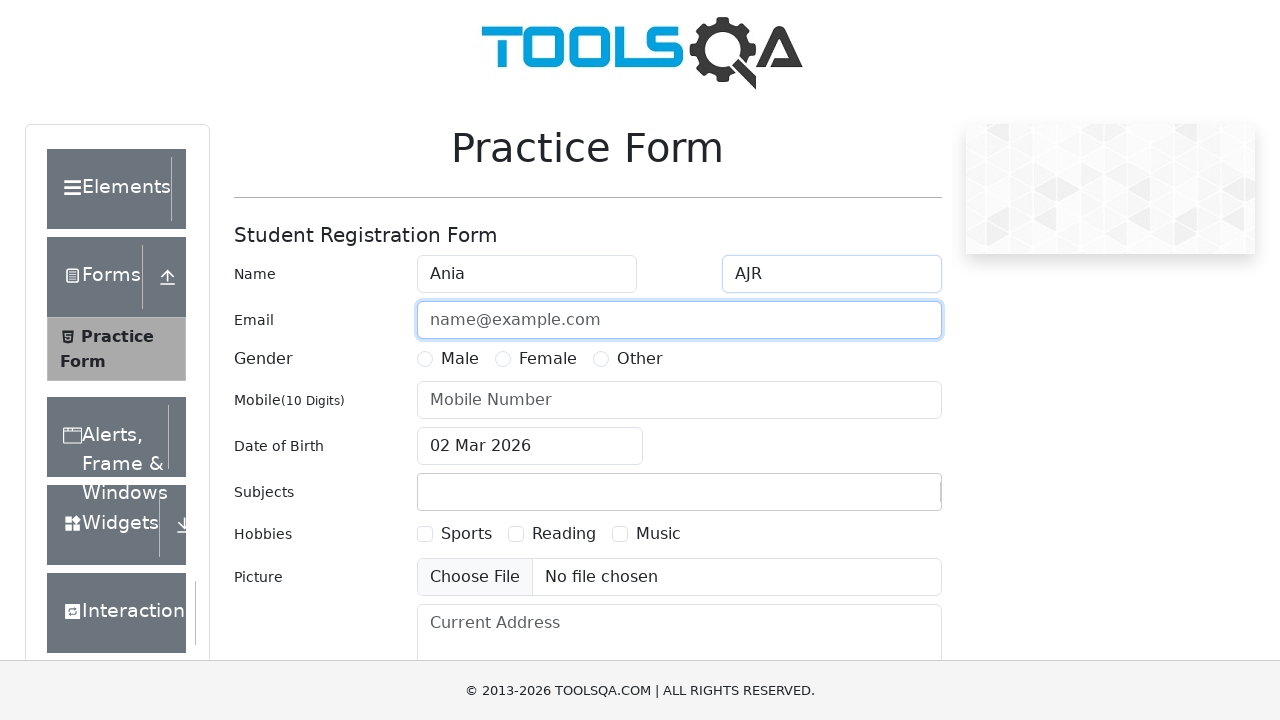

Filled email with 'ania@ajr.pl' on #userEmail
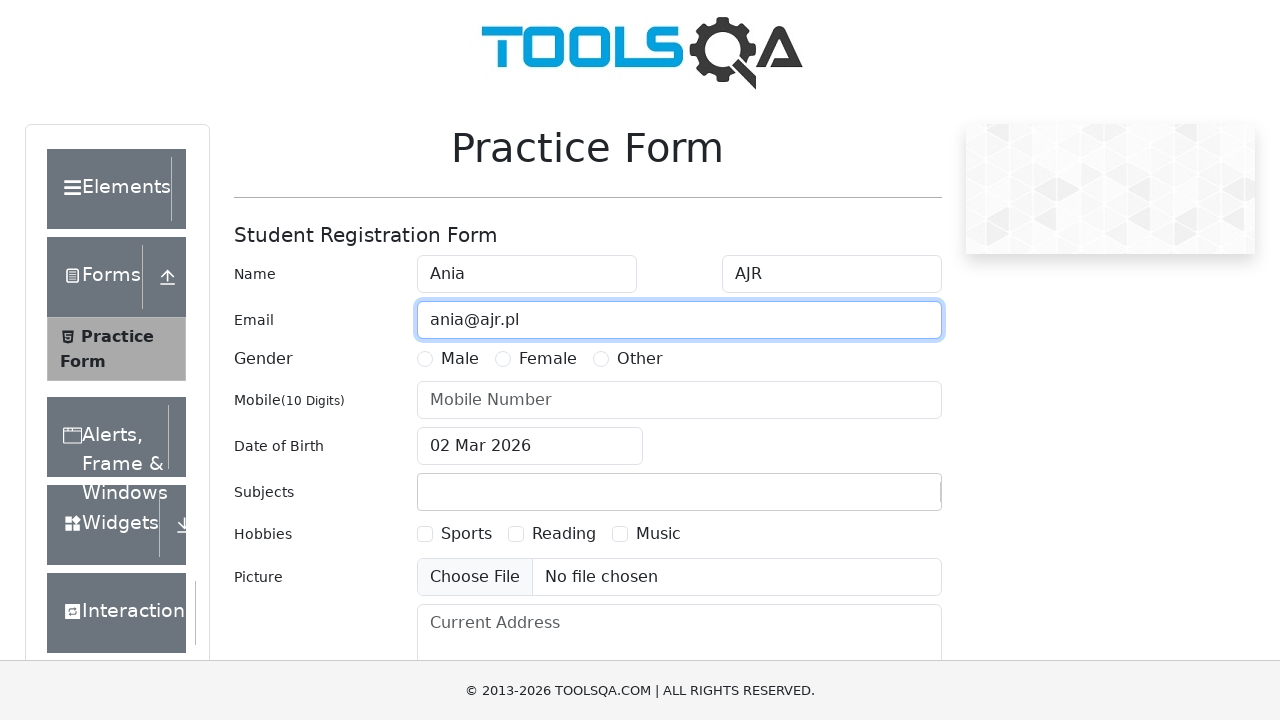

Selected Female gender option at (548, 359) on label[for="gender-radio-2"]
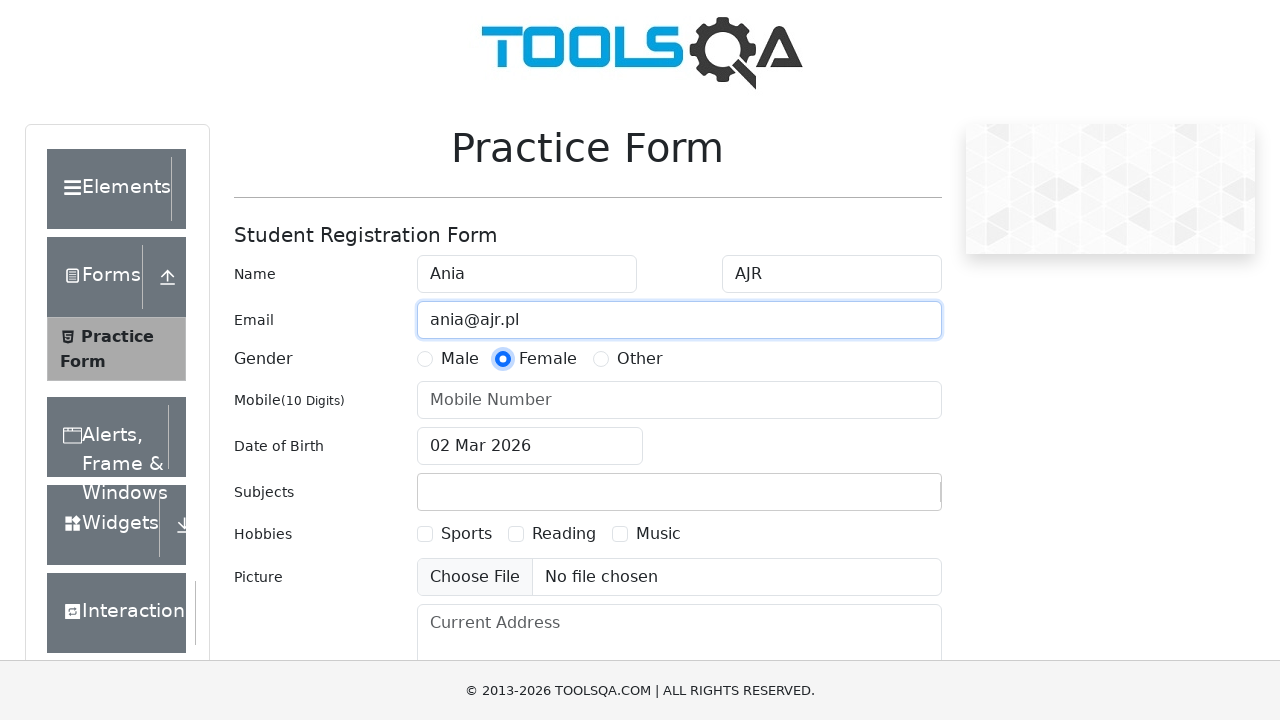

Clicked mobile number input field at (679, 400) on #userNumber
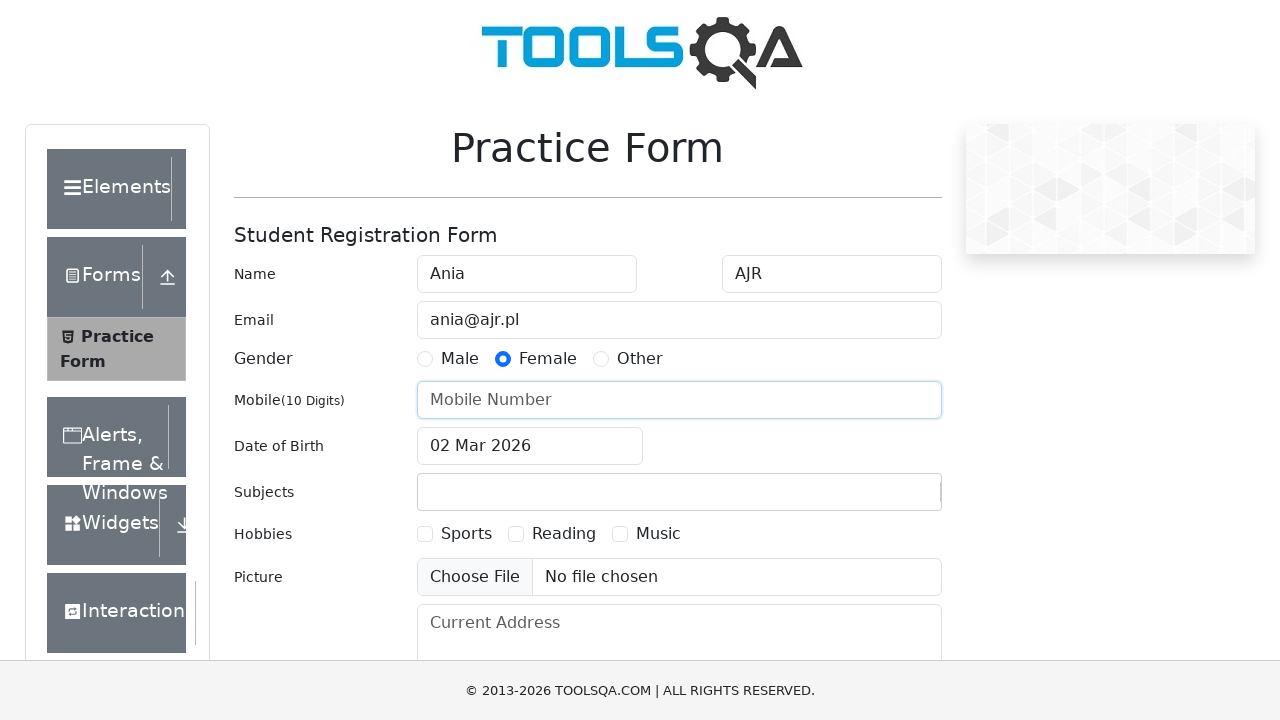

Filled mobile number with '1234512345' on #userNumber
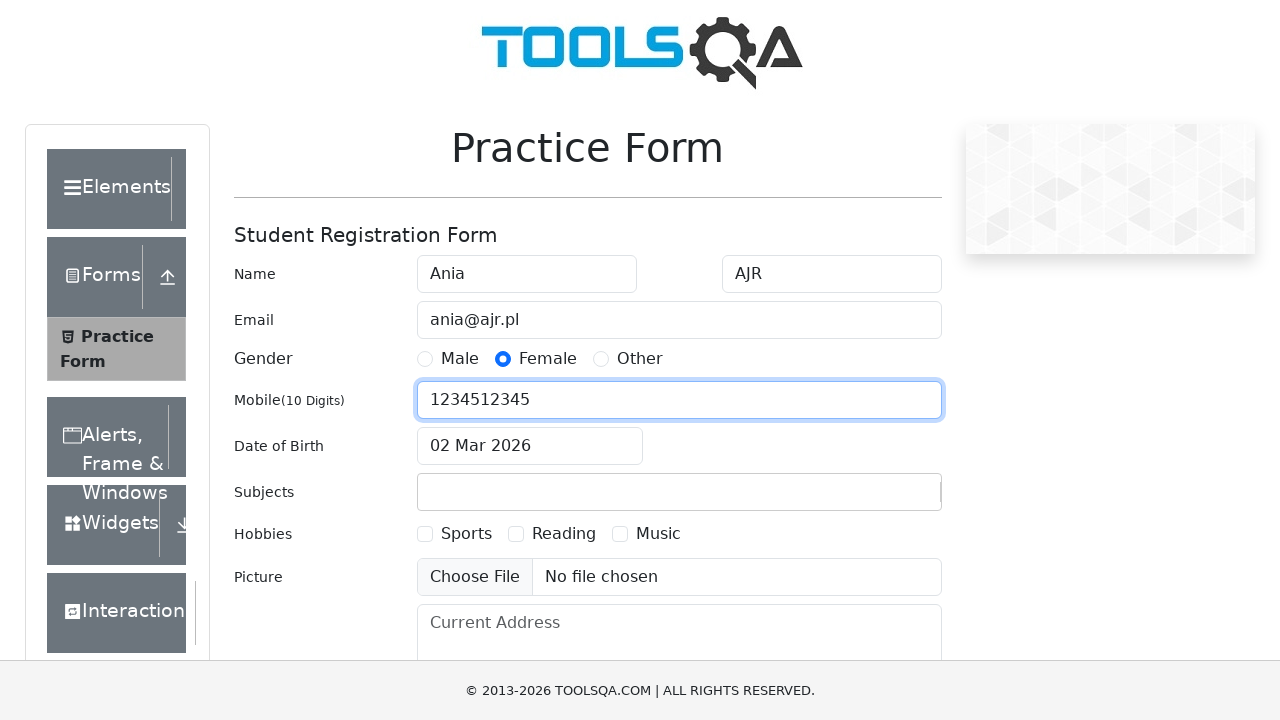

Clicked date of birth input to open date picker at (530, 446) on #dateOfBirthInput
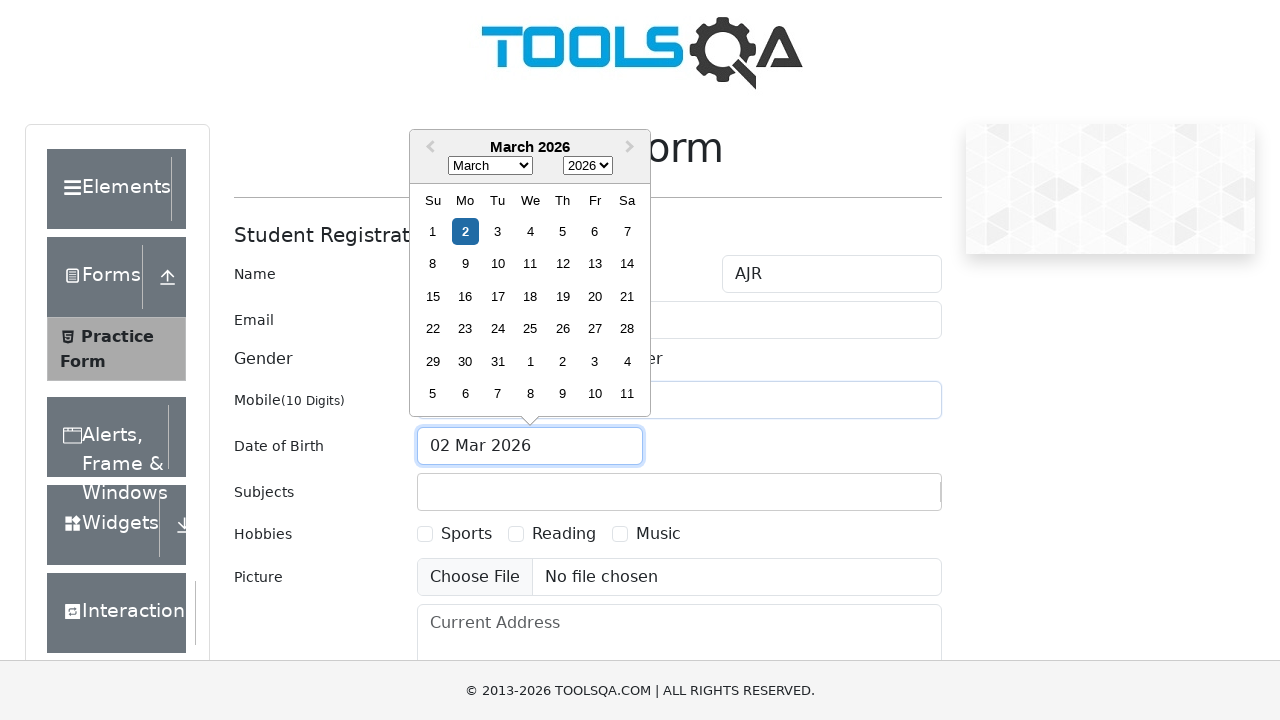

Selected year 1986 in date picker on .react-datepicker__year-select
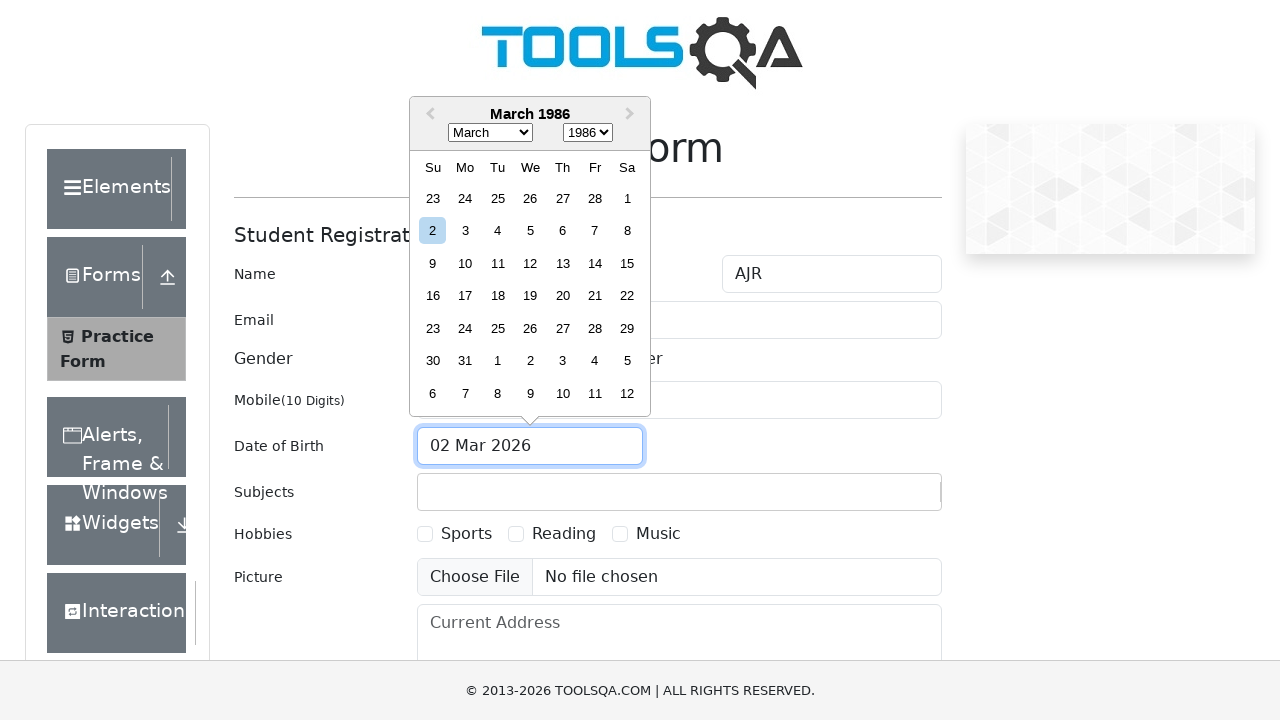

Selected month July (6) in date picker on .react-datepicker__month-select
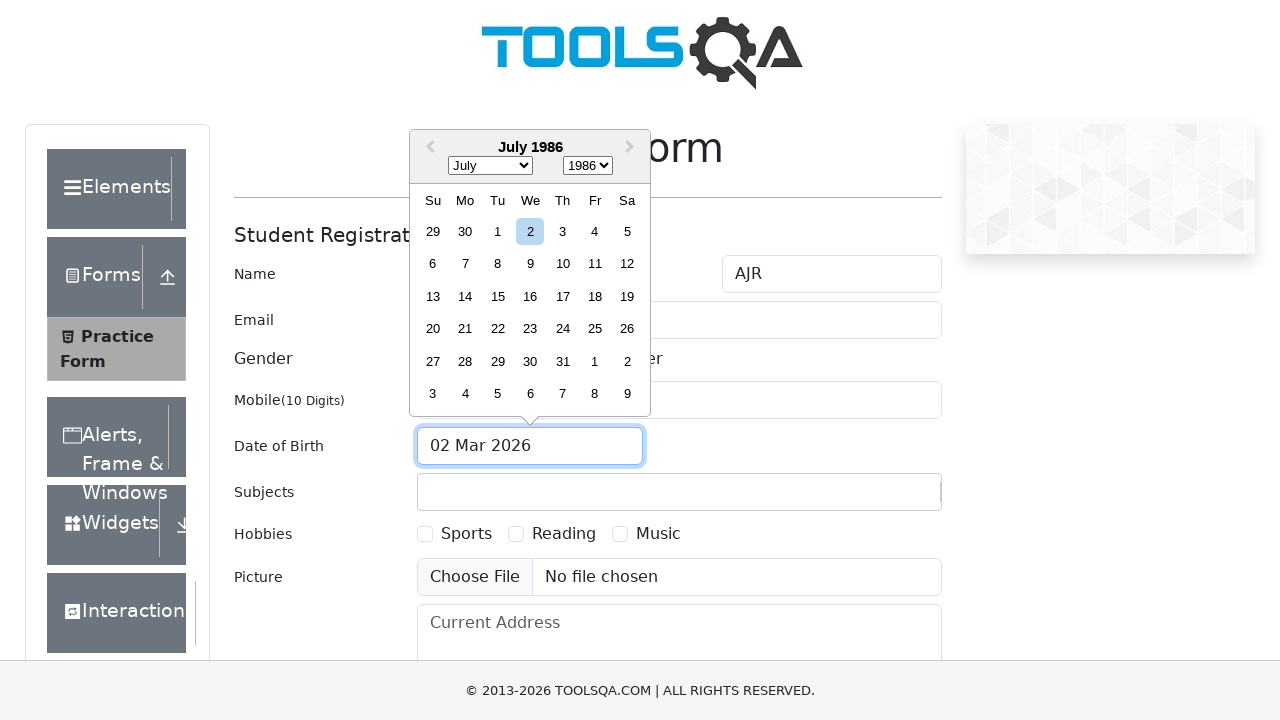

Selected day 5 in date picker at (627, 231) on .react-datepicker__day--005
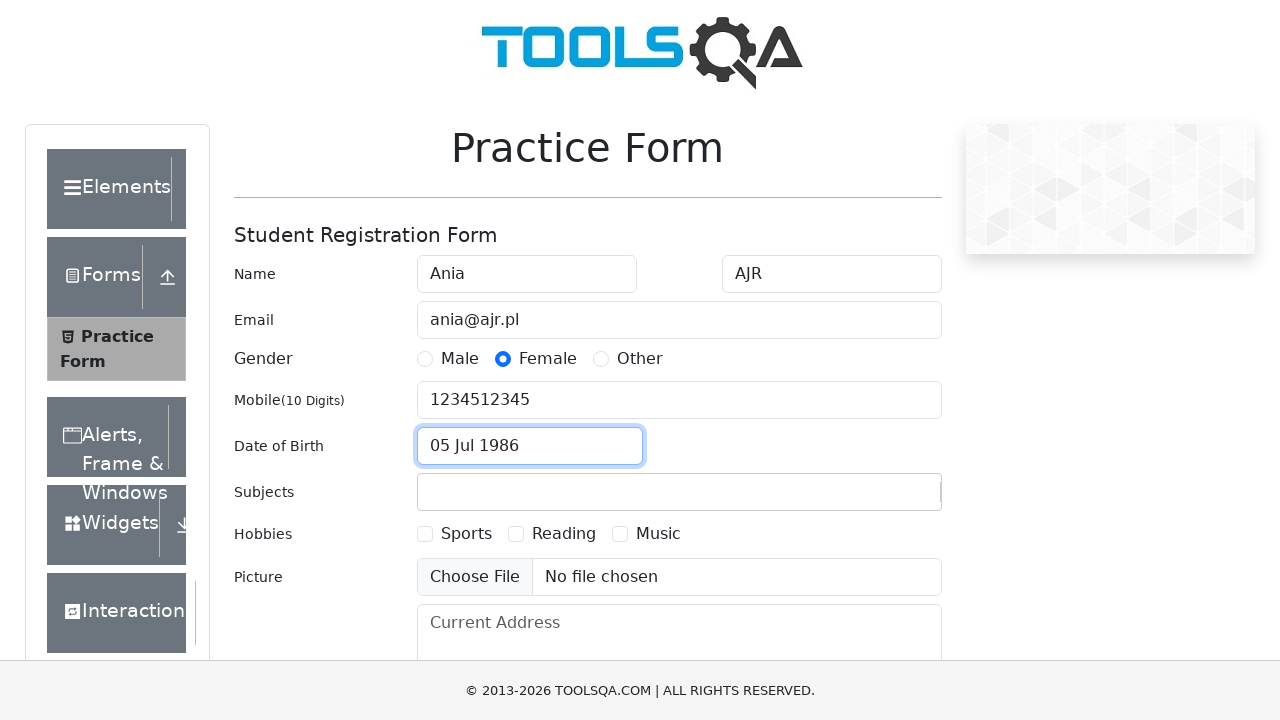

Clicked subjects input field at (430, 492) on #subjectsInput
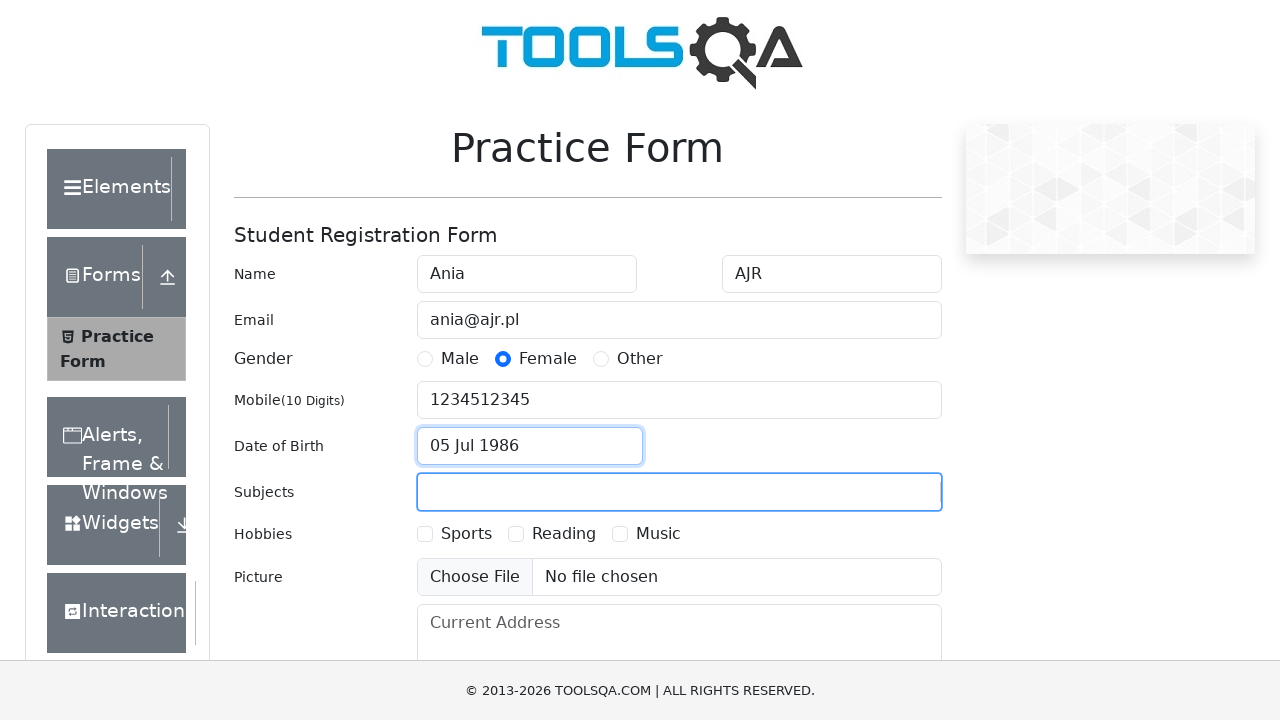

Filled subjects input with 'Maths' on #subjectsInput
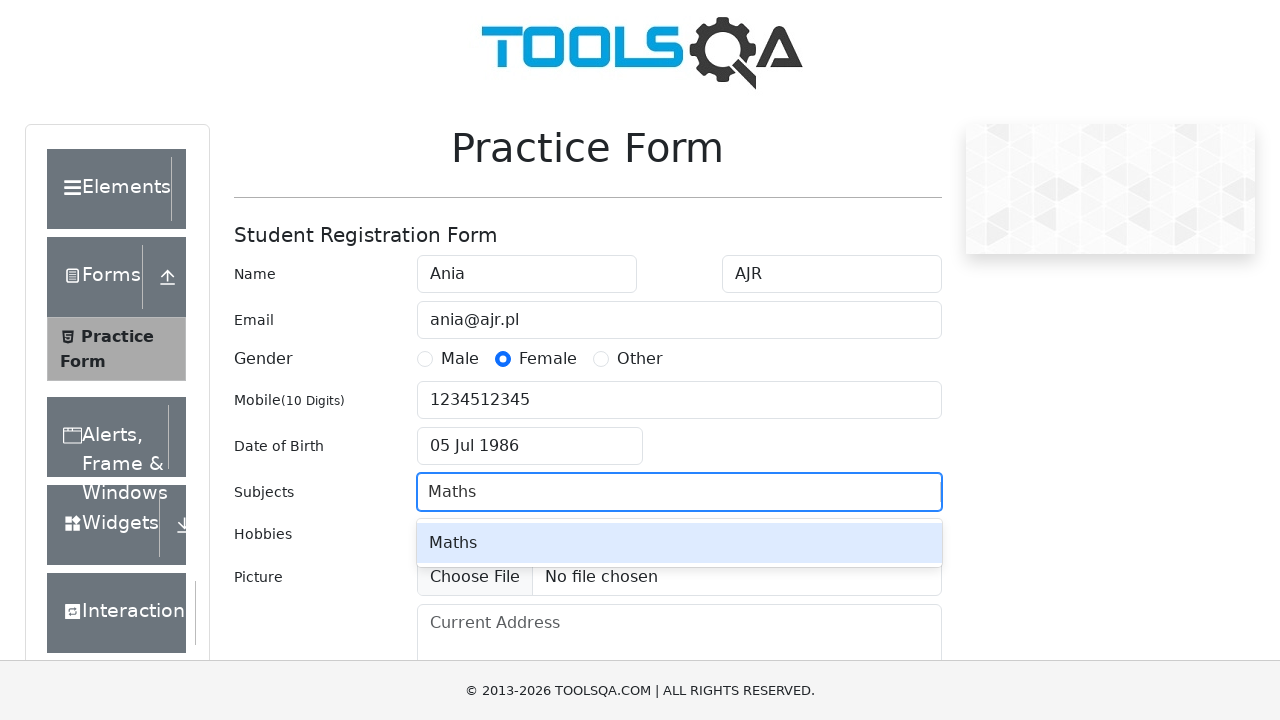

Pressed ArrowDown to navigate dropdown options
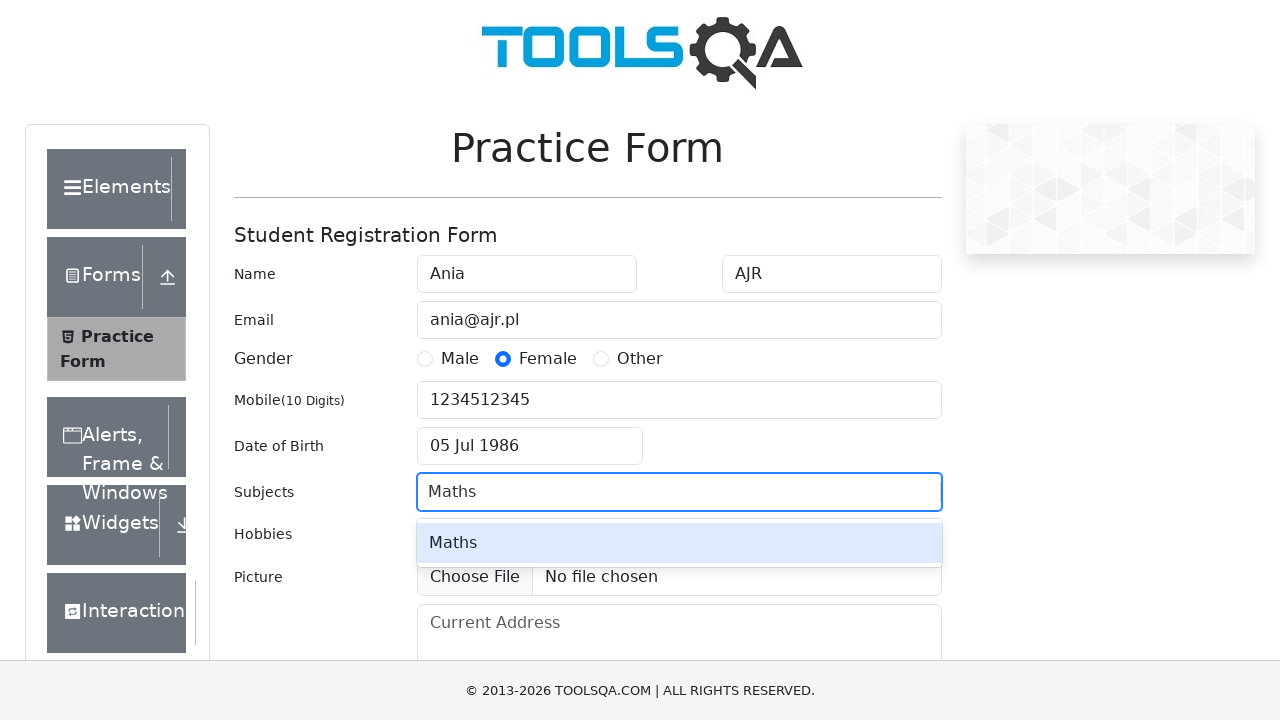

Waited 1 second for dropdown to render
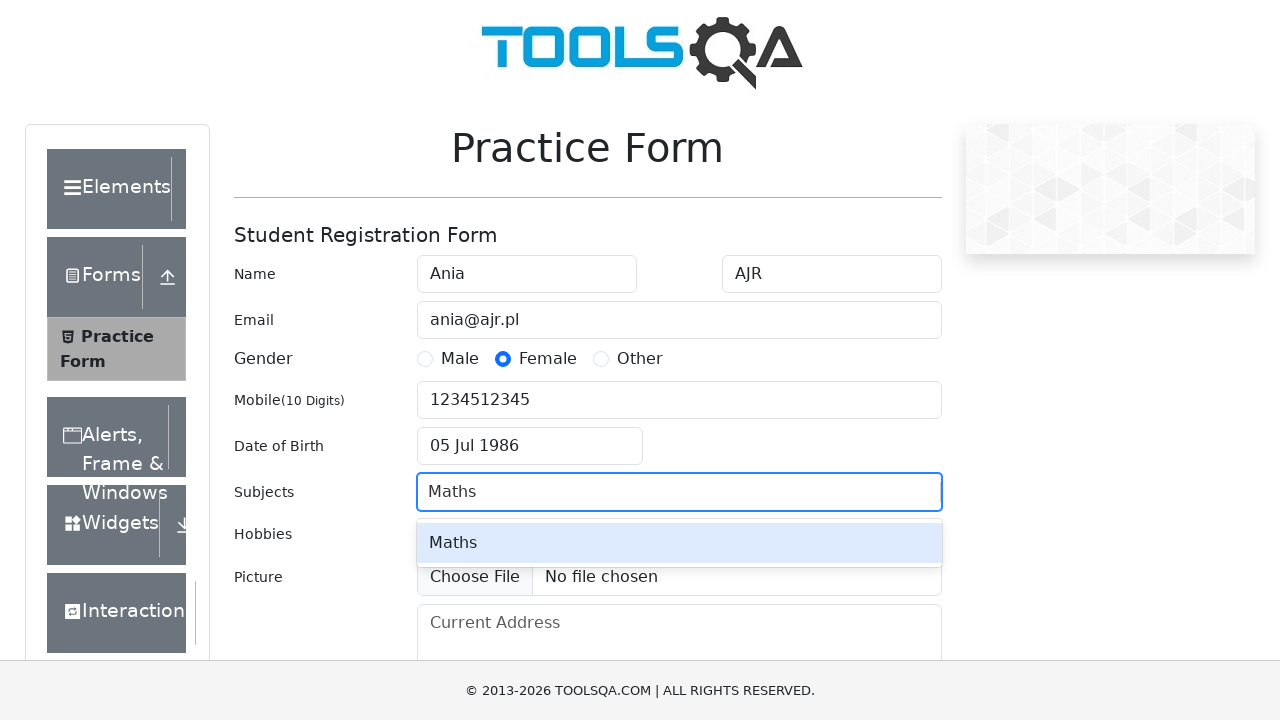

Pressed Enter to select Maths subject
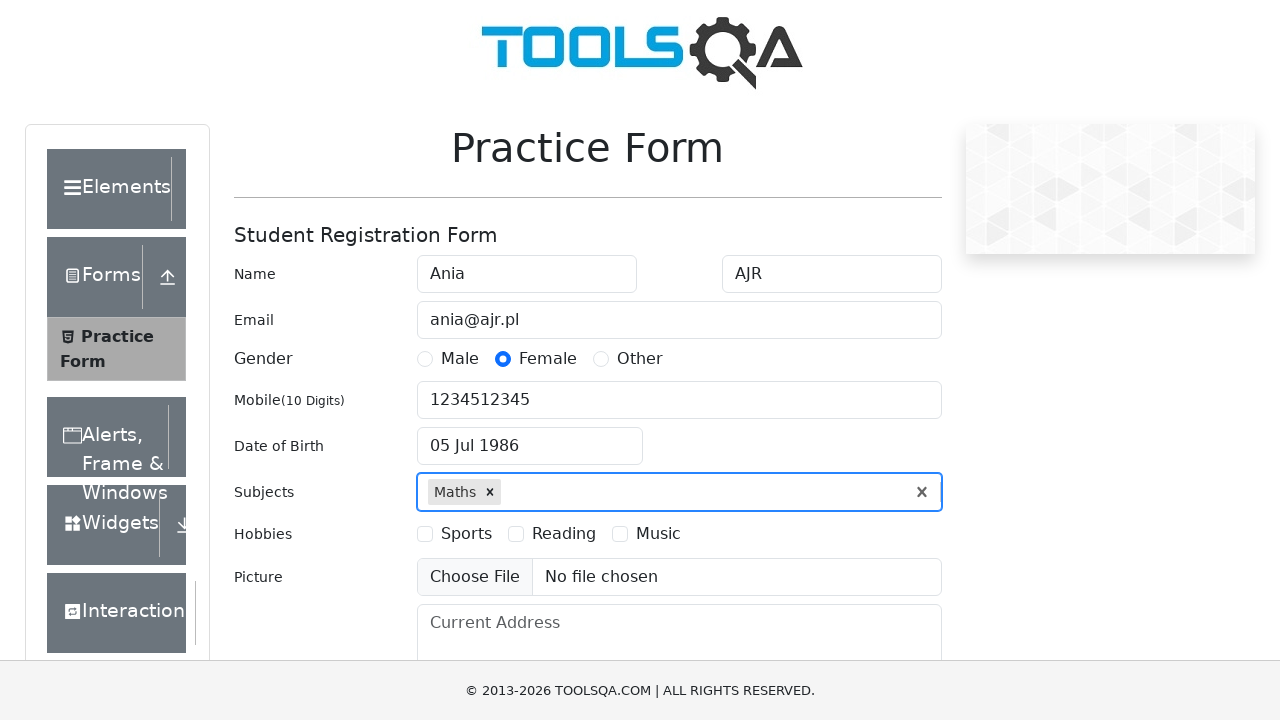

Clicked subjects input field again at (507, 492) on #subjectsInput
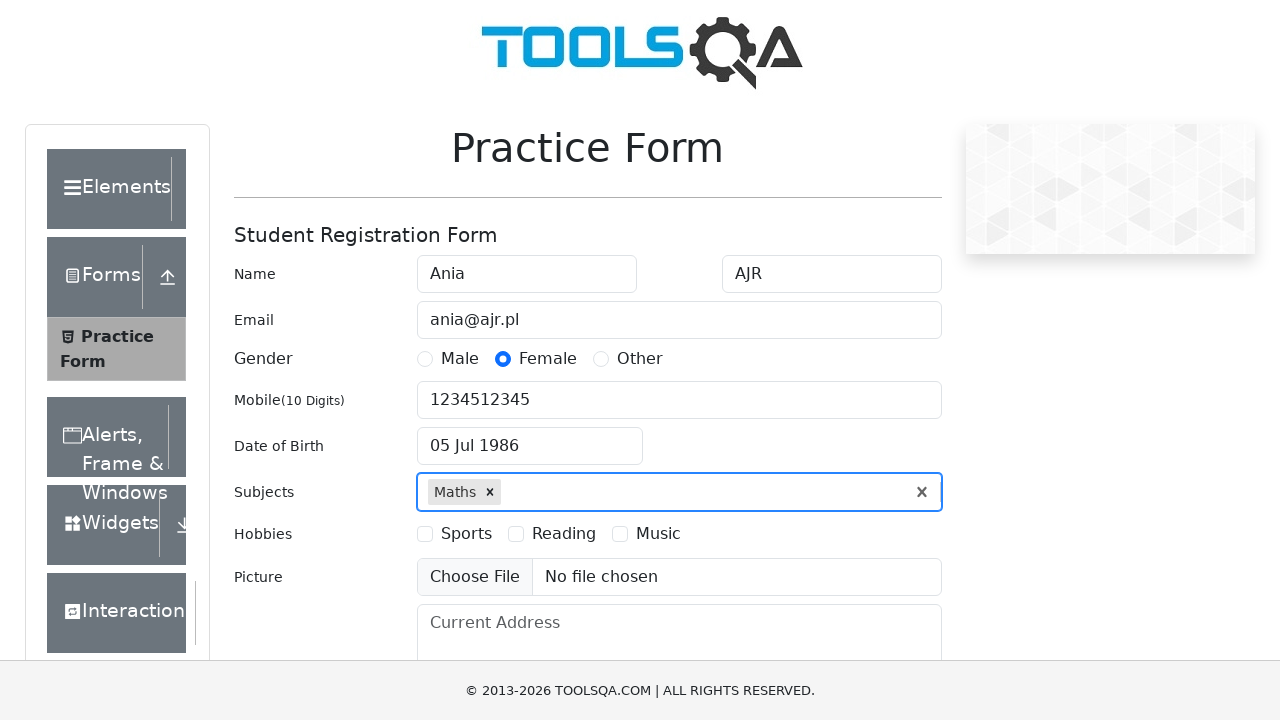

Filled subjects input with 'English' on #subjectsInput
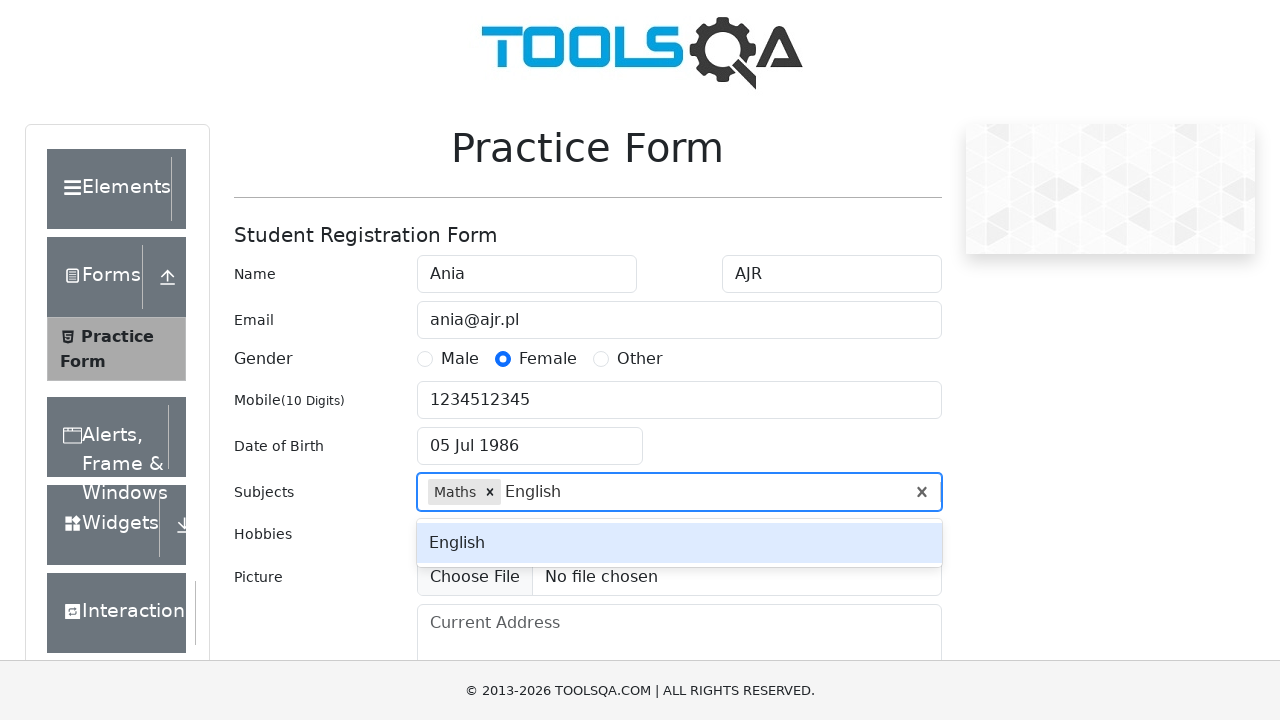

Pressed ArrowDown to navigate dropdown options
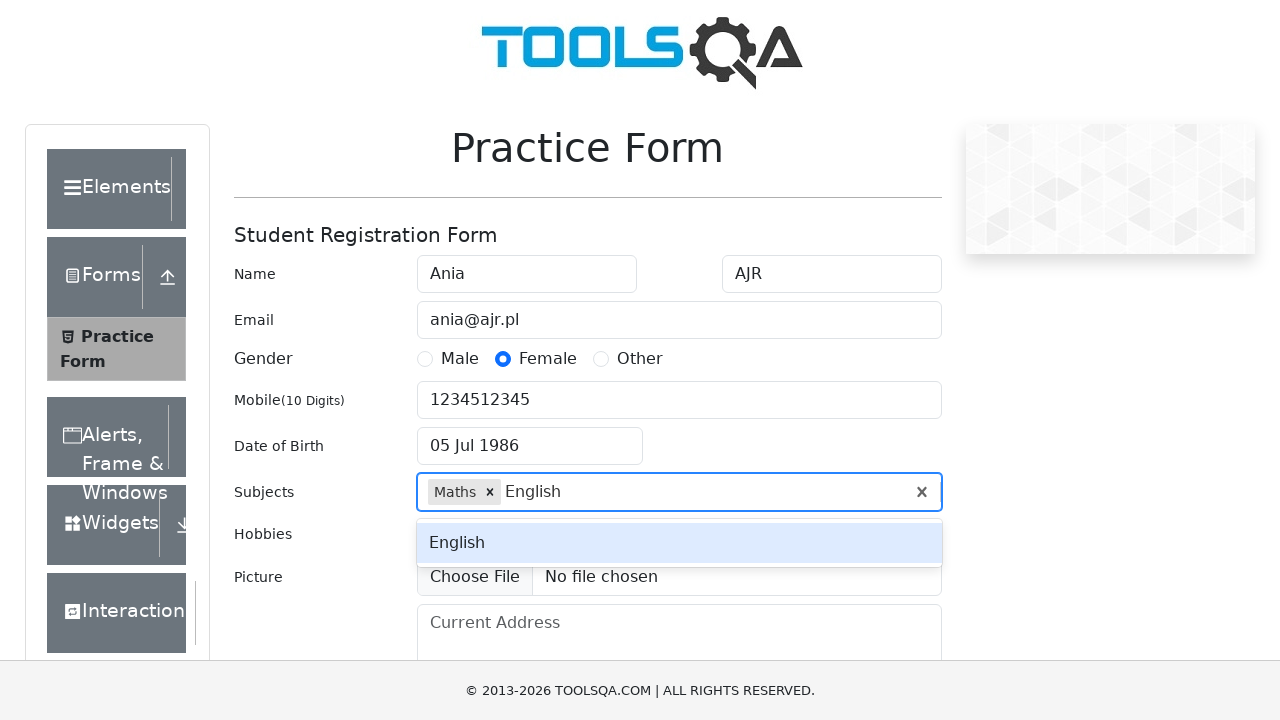

Waited 1 second for dropdown to render
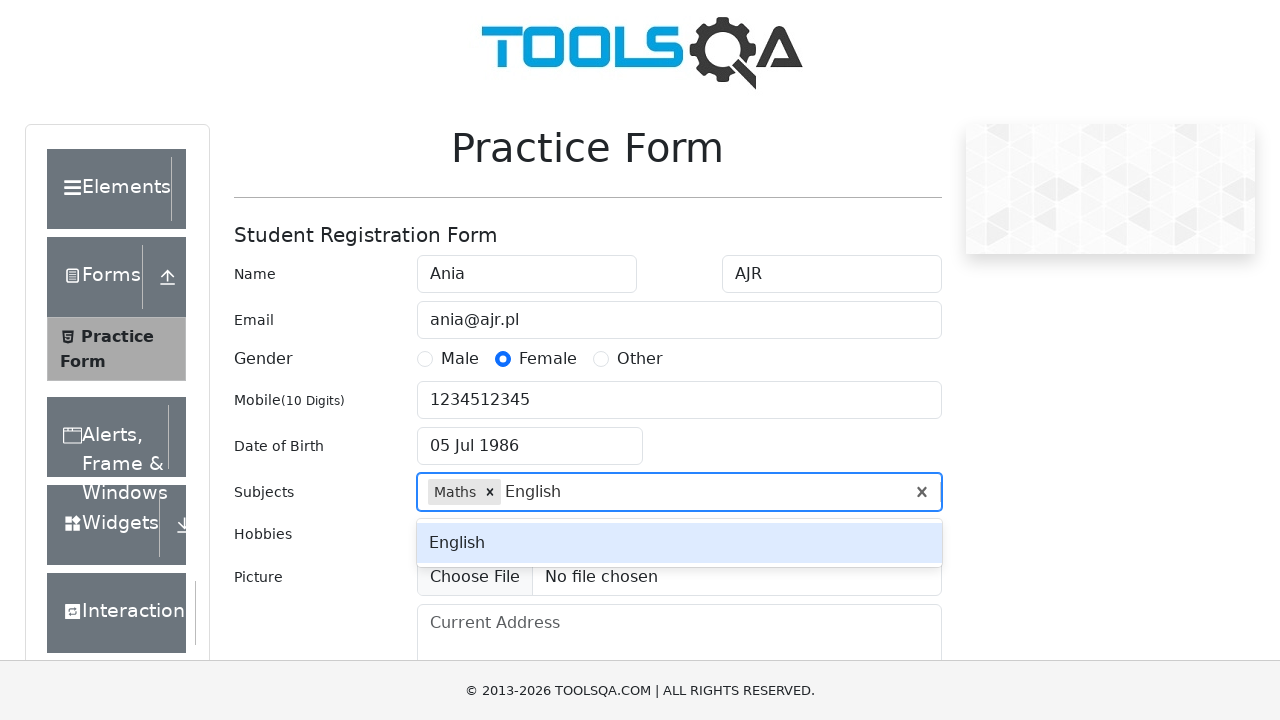

Pressed Enter to select English subject
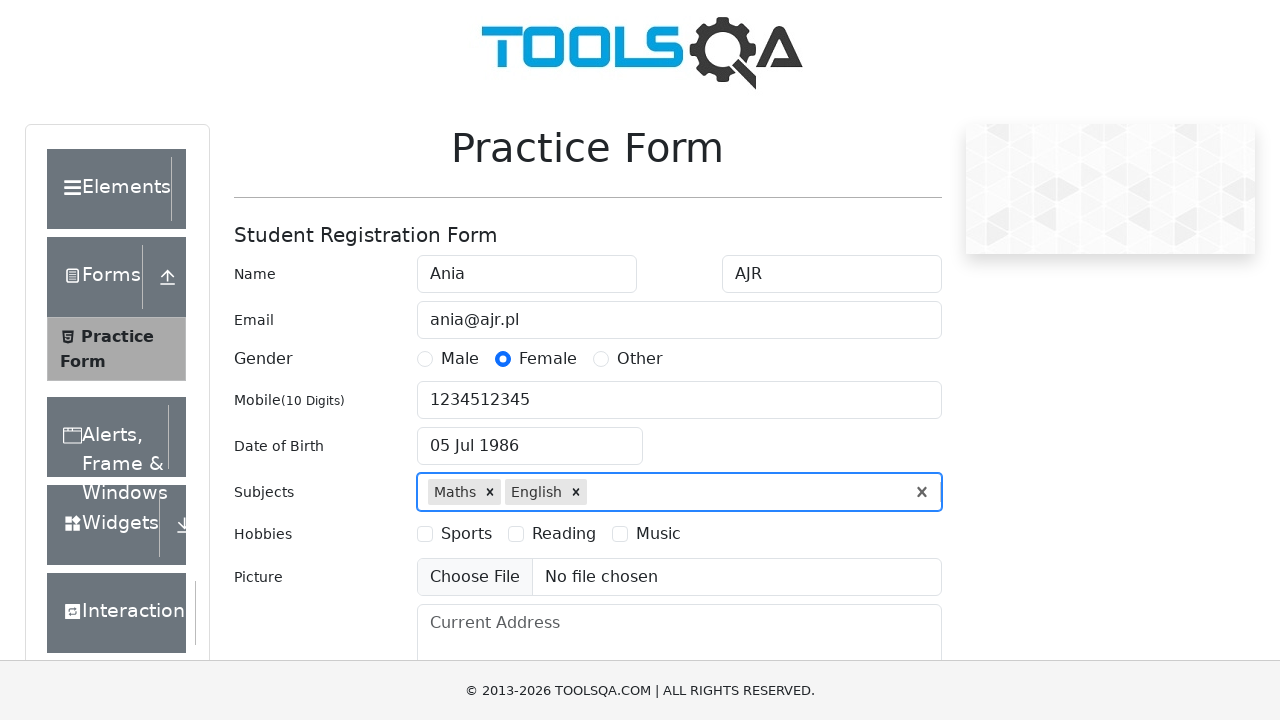

Selected Reading hobby at (564, 534) on internal:text="Reading"i
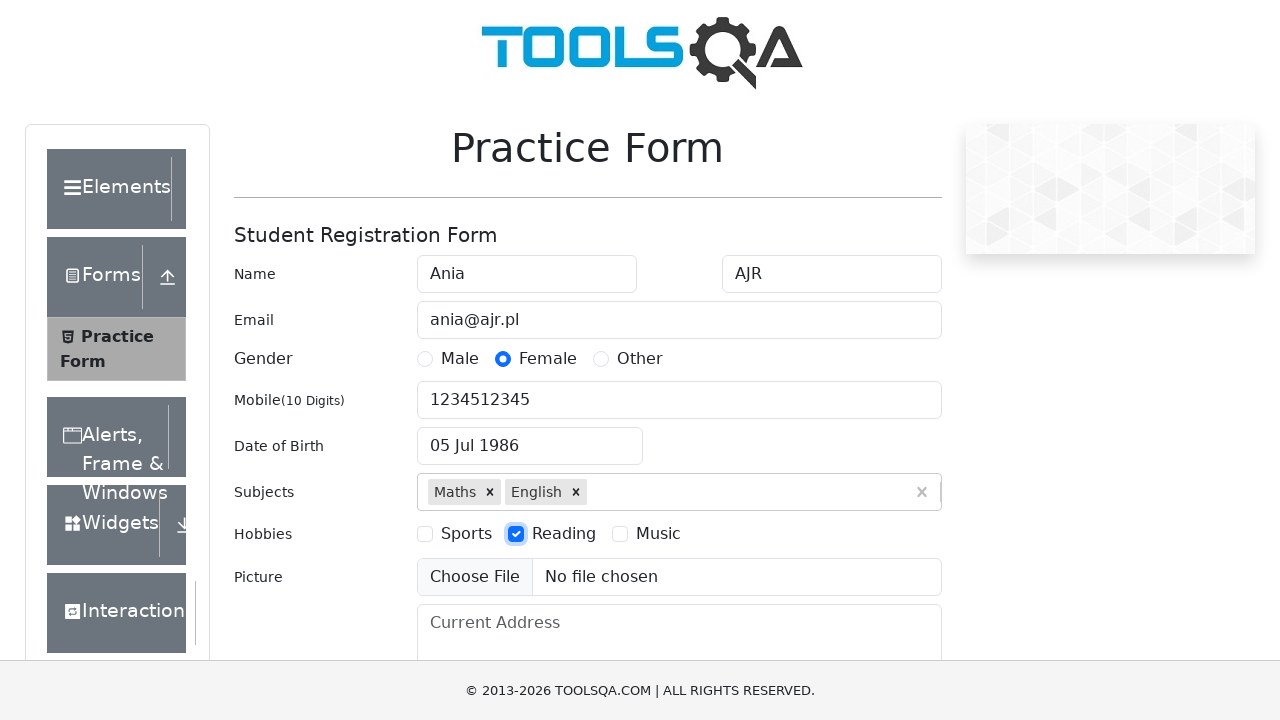

Selected Music hobby at (658, 534) on internal:text="Music"i
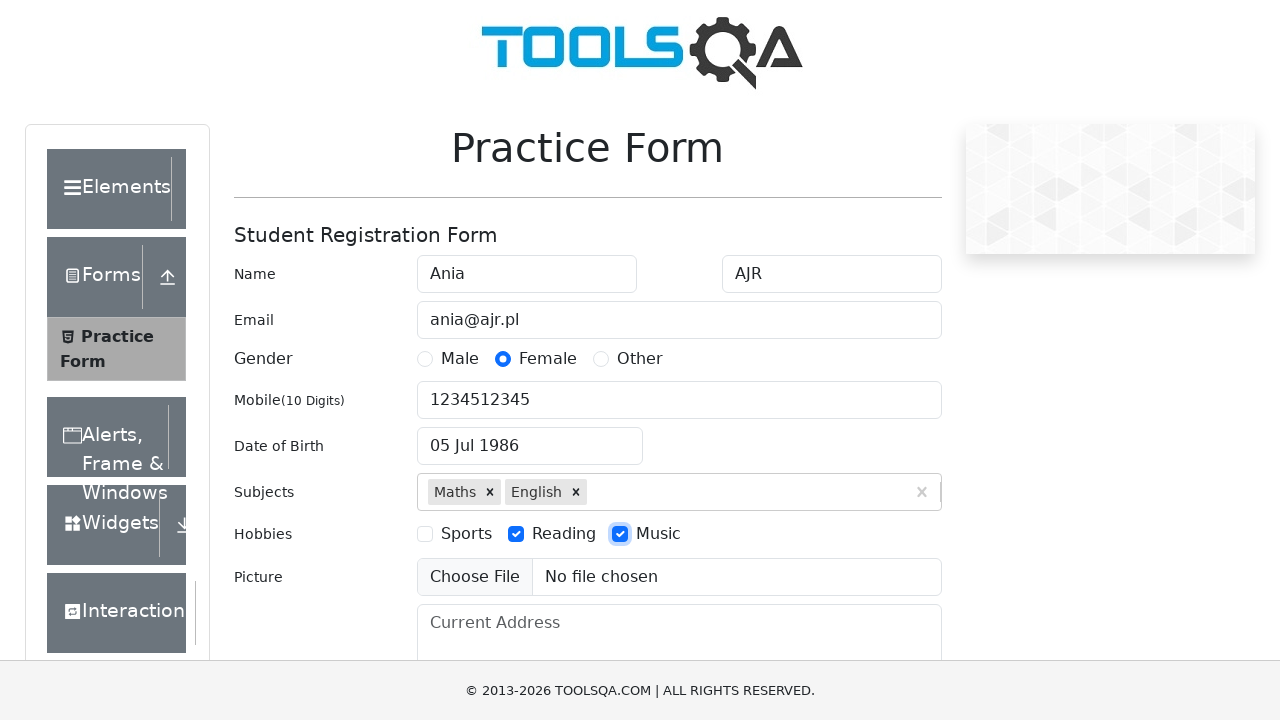

Clicked current address input field at (679, 654) on internal:attr=[placeholder="Current Address"i]
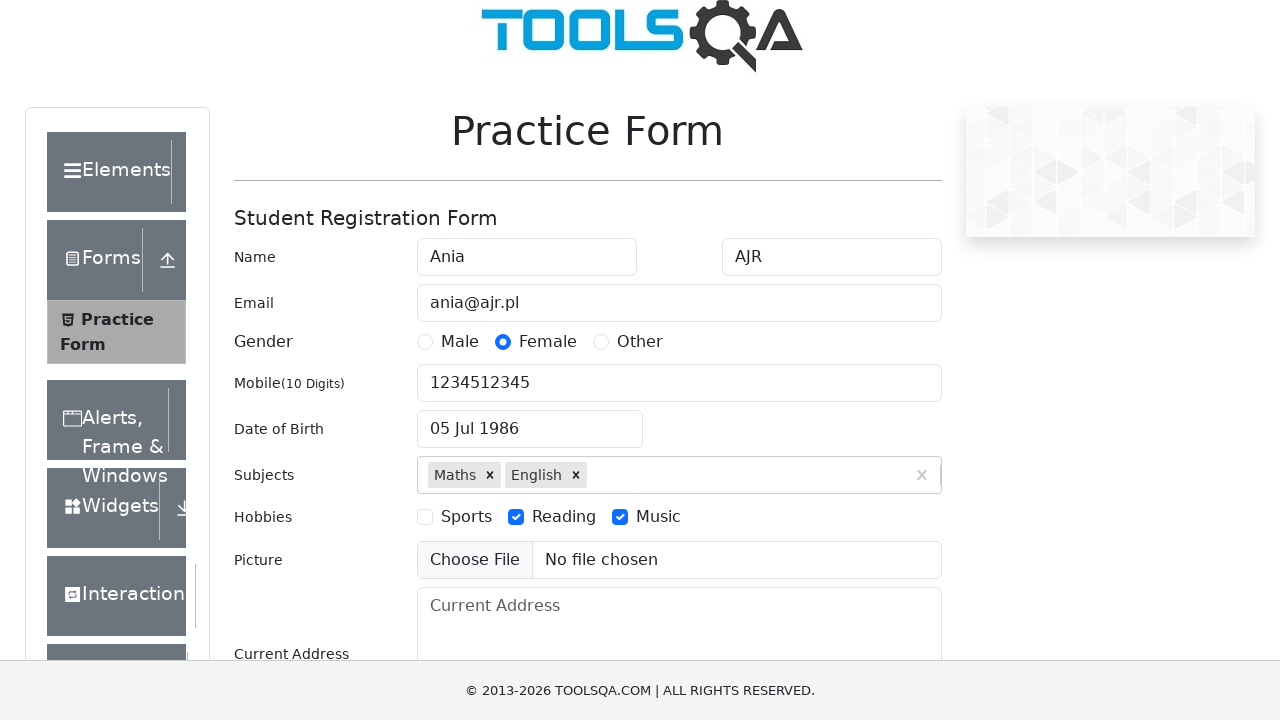

Filled current address with 'Białystok, ul. Piękna 1 m 7' on internal:attr=[placeholder="Current Address"i]
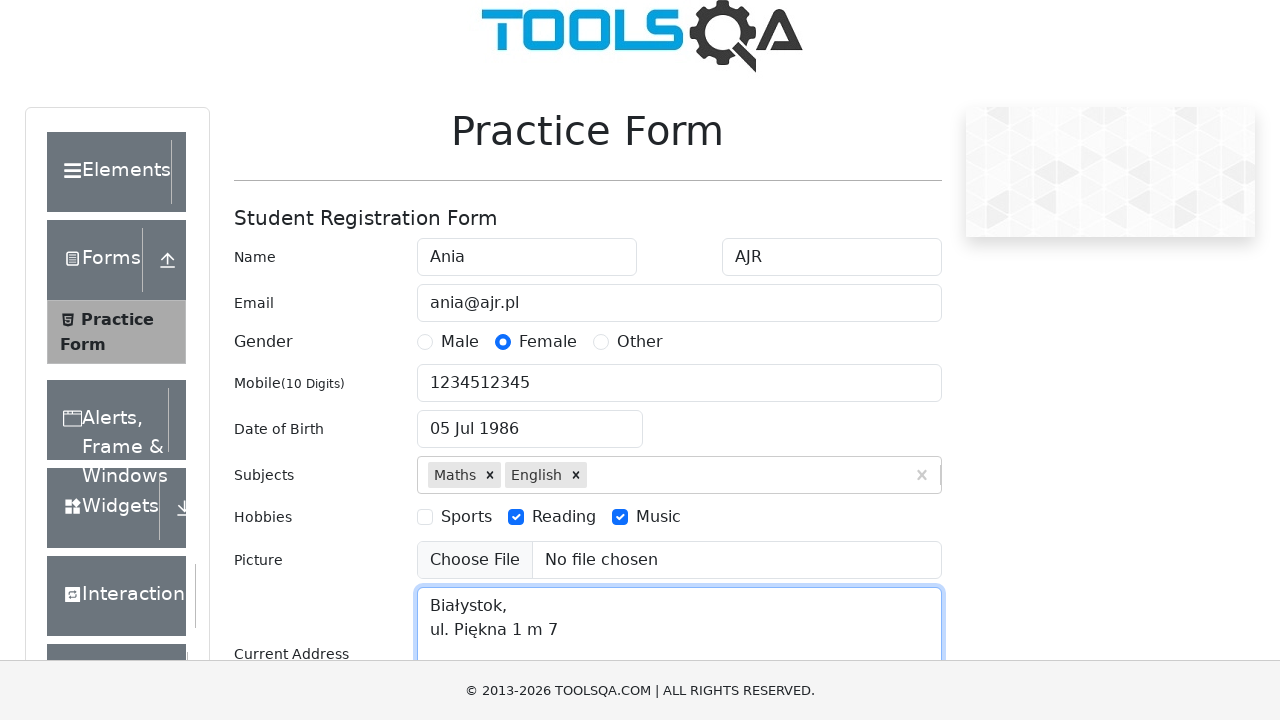

Clicked state dropdown at (527, 437) on #state
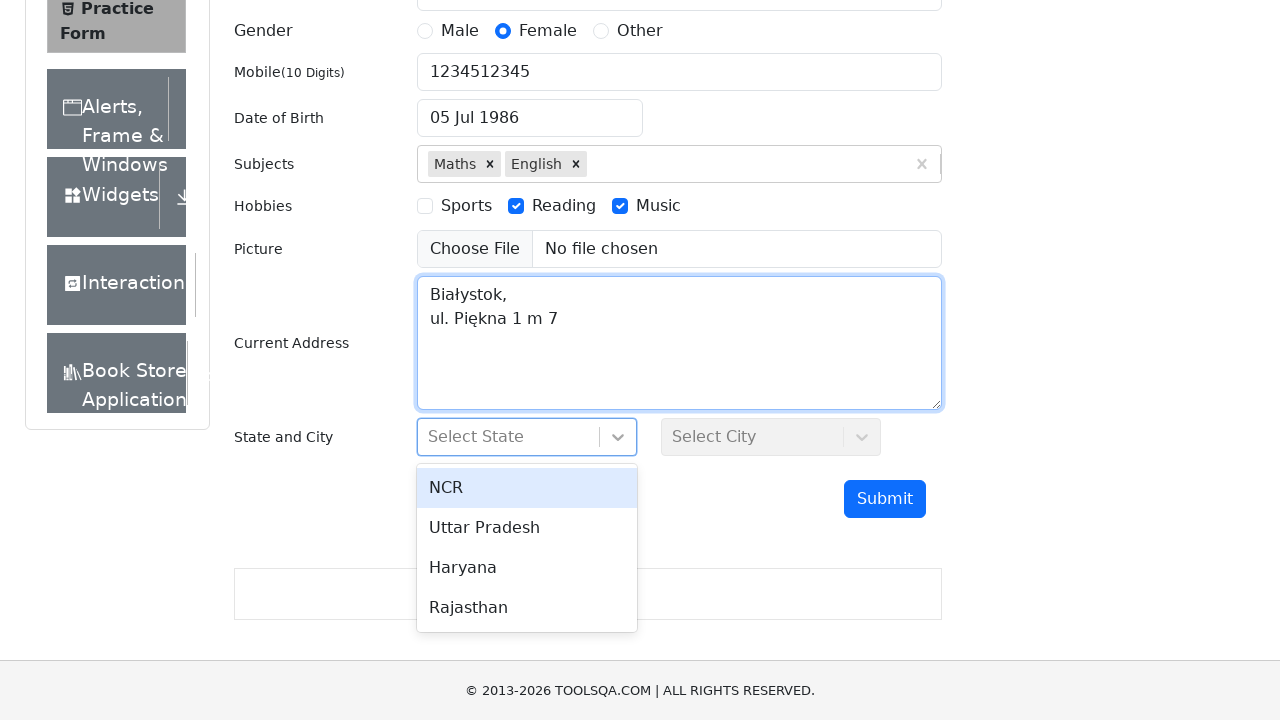

Selected Haryana state at (527, 568) on internal:text="Haryana"s
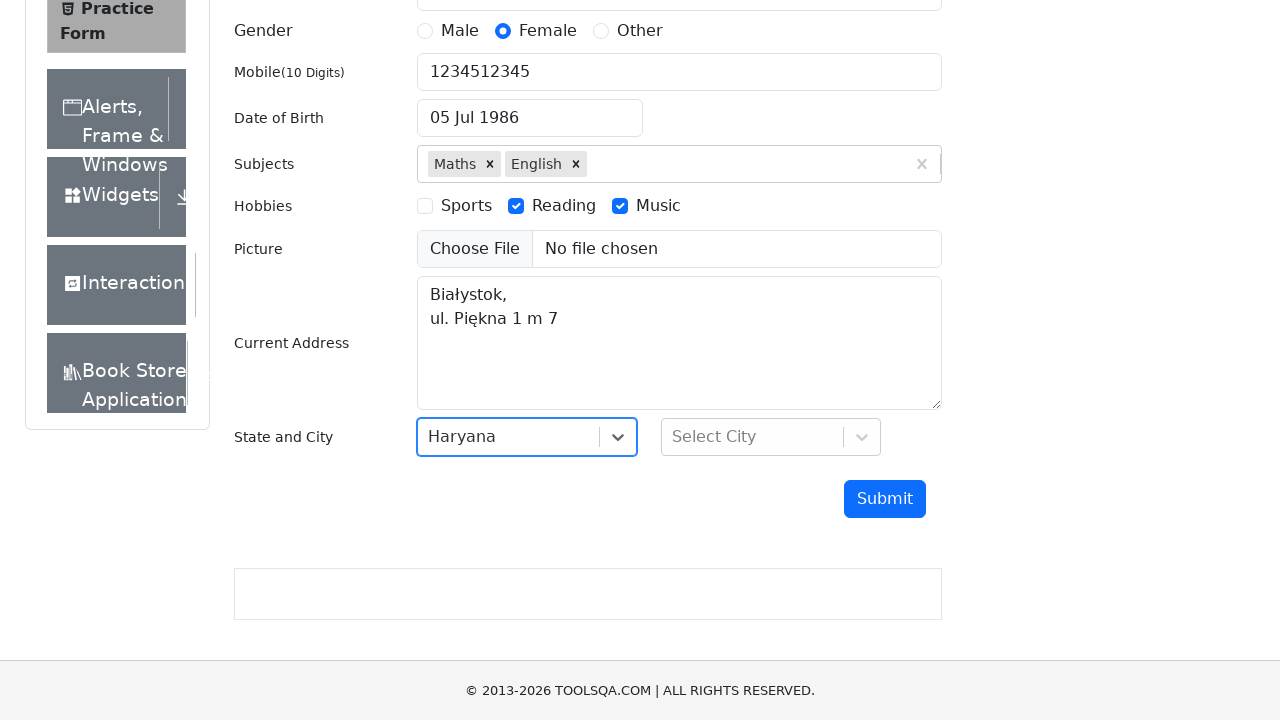

Clicked city dropdown at (771, 437) on #city
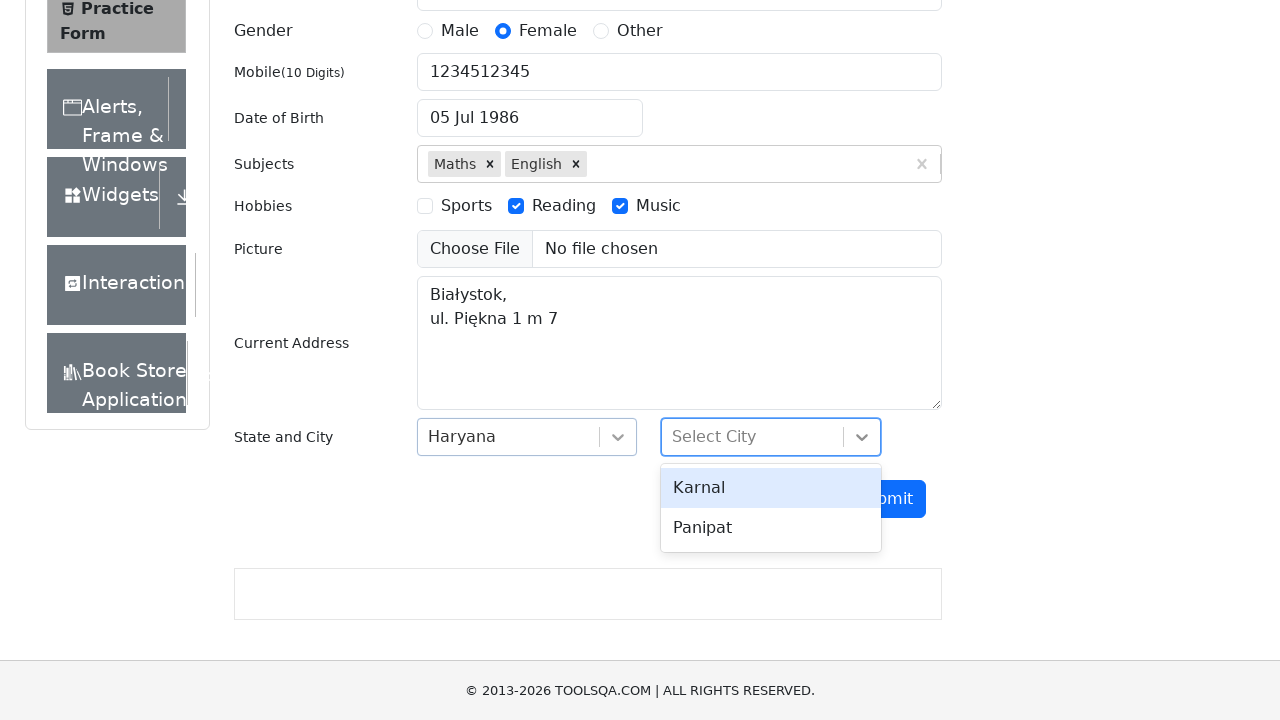

Selected Panipat city at (771, 528) on internal:text="Panipat"s
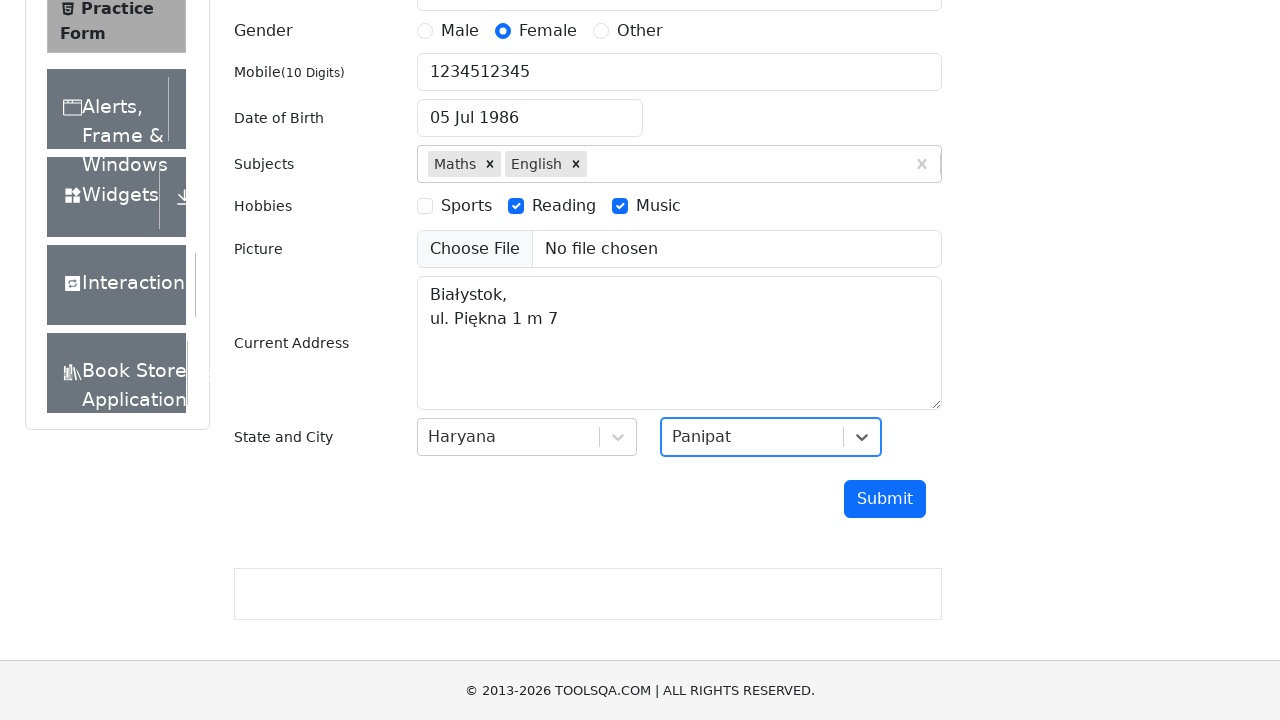

Clicked Submit button to submit the form at (885, 499) on internal:role=button[name="Submit"i]
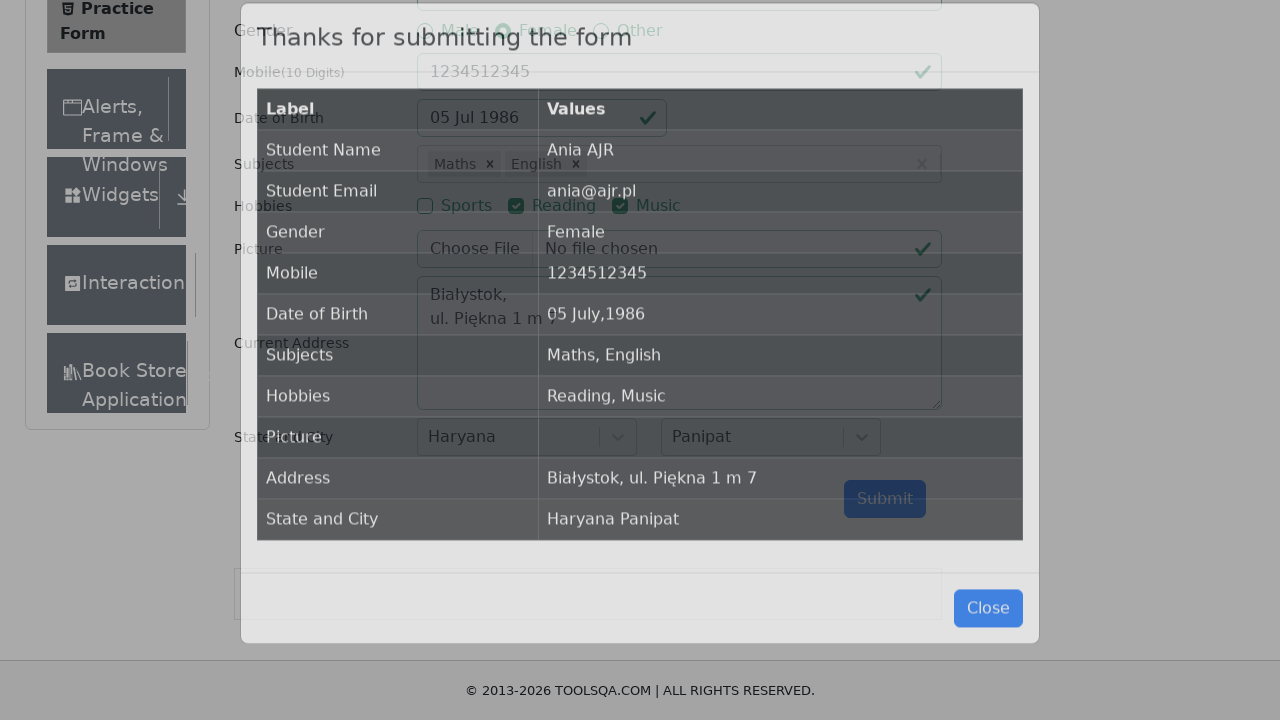

Form submission confirmed - modal appeared
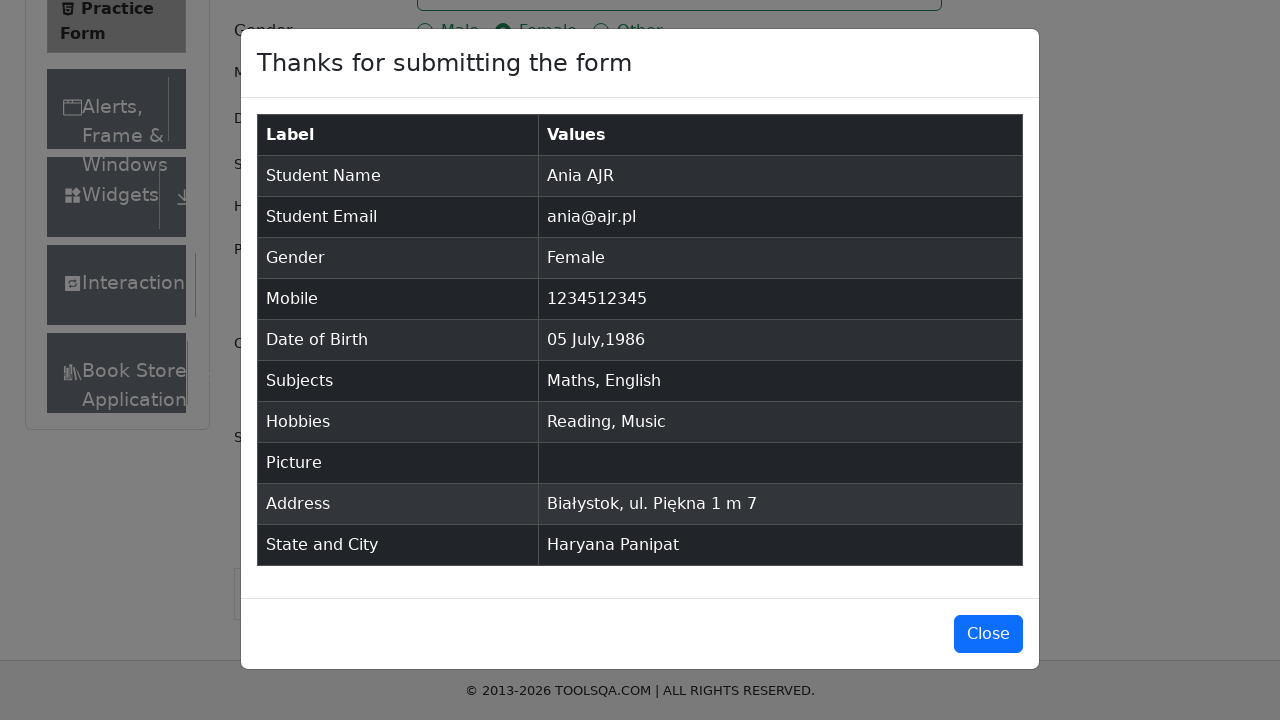

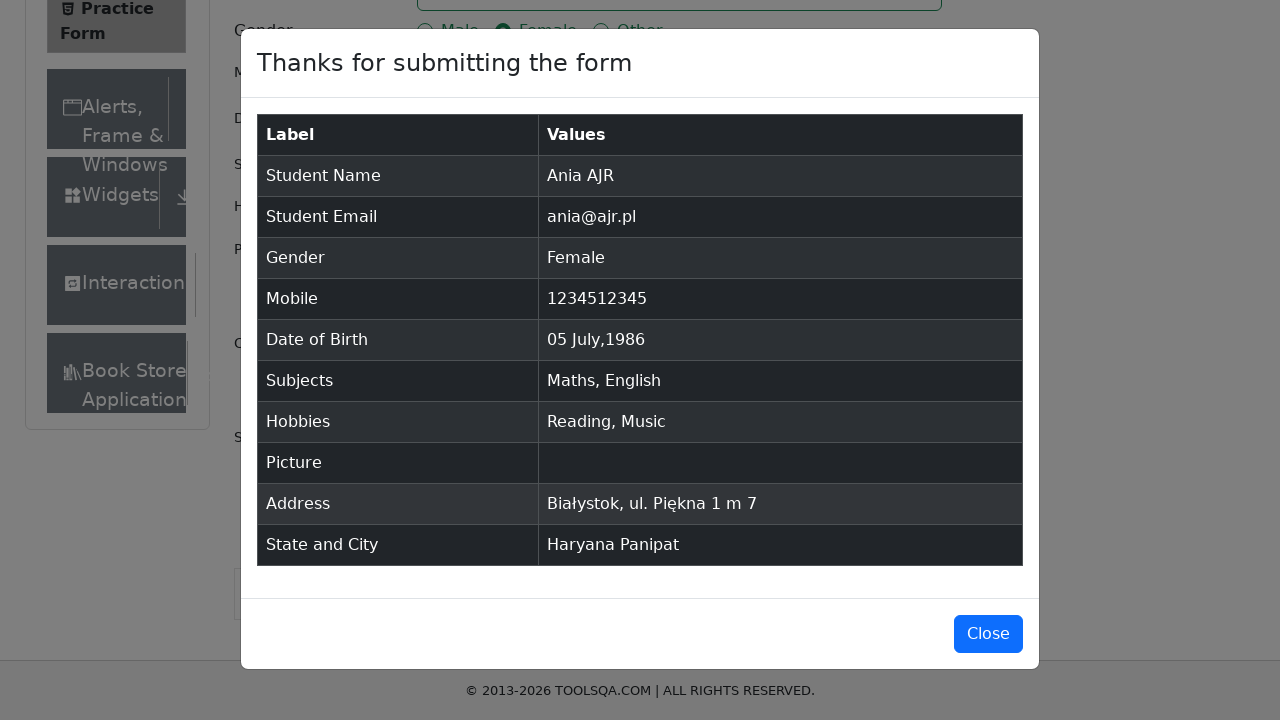